Tests that other controls are hidden when editing a todo item

Starting URL: https://demo.playwright.dev/todomvc

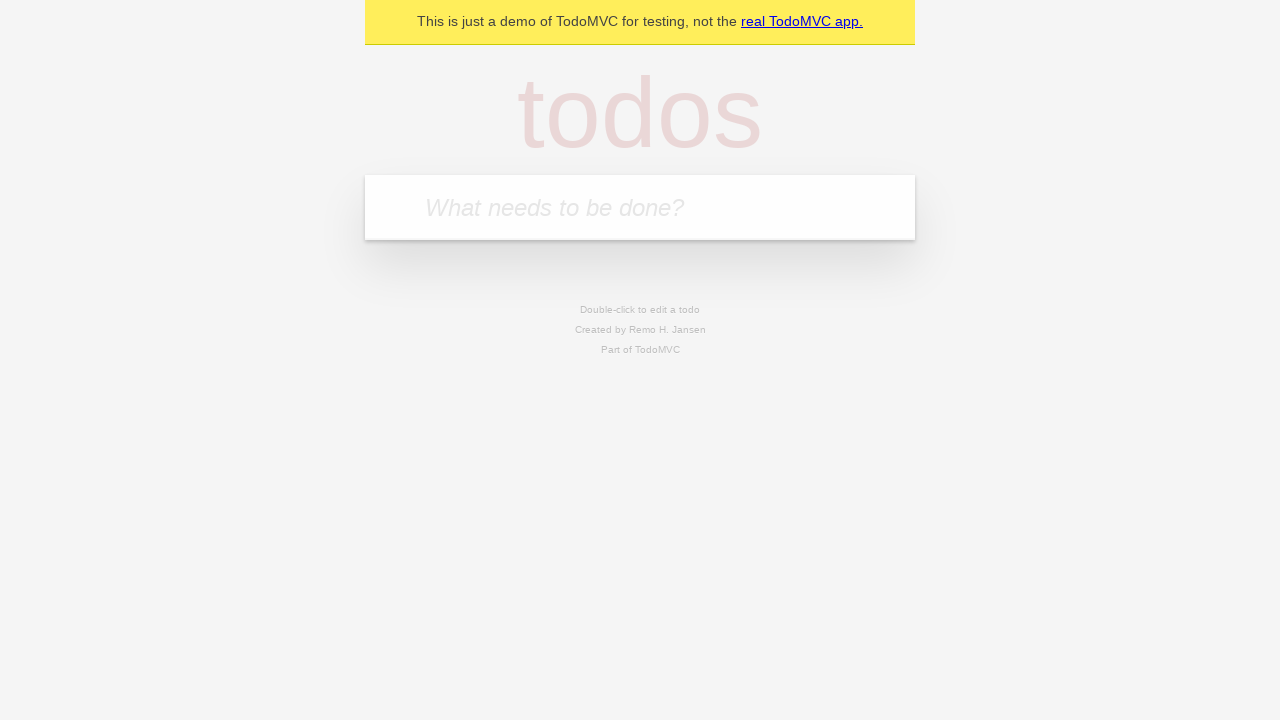

Filled todo input with 'buy some cheese' on internal:attr=[placeholder="What needs to be done?"i]
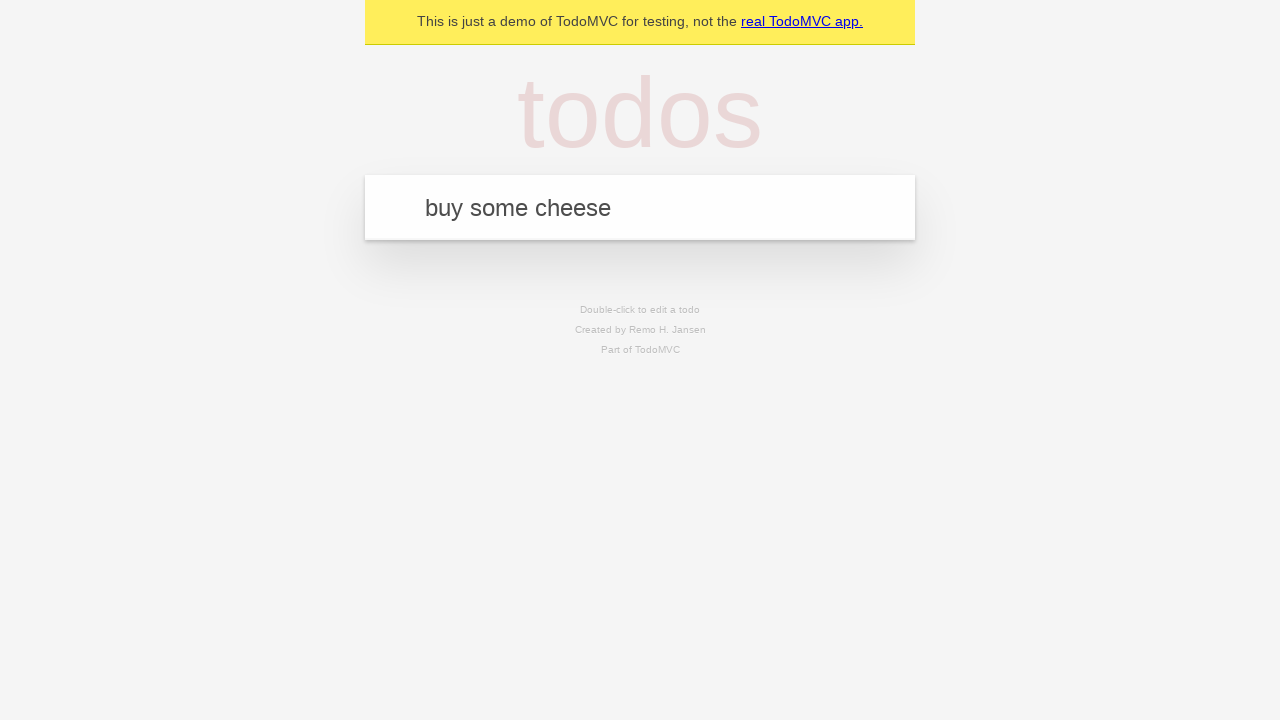

Pressed Enter to create first todo on internal:attr=[placeholder="What needs to be done?"i]
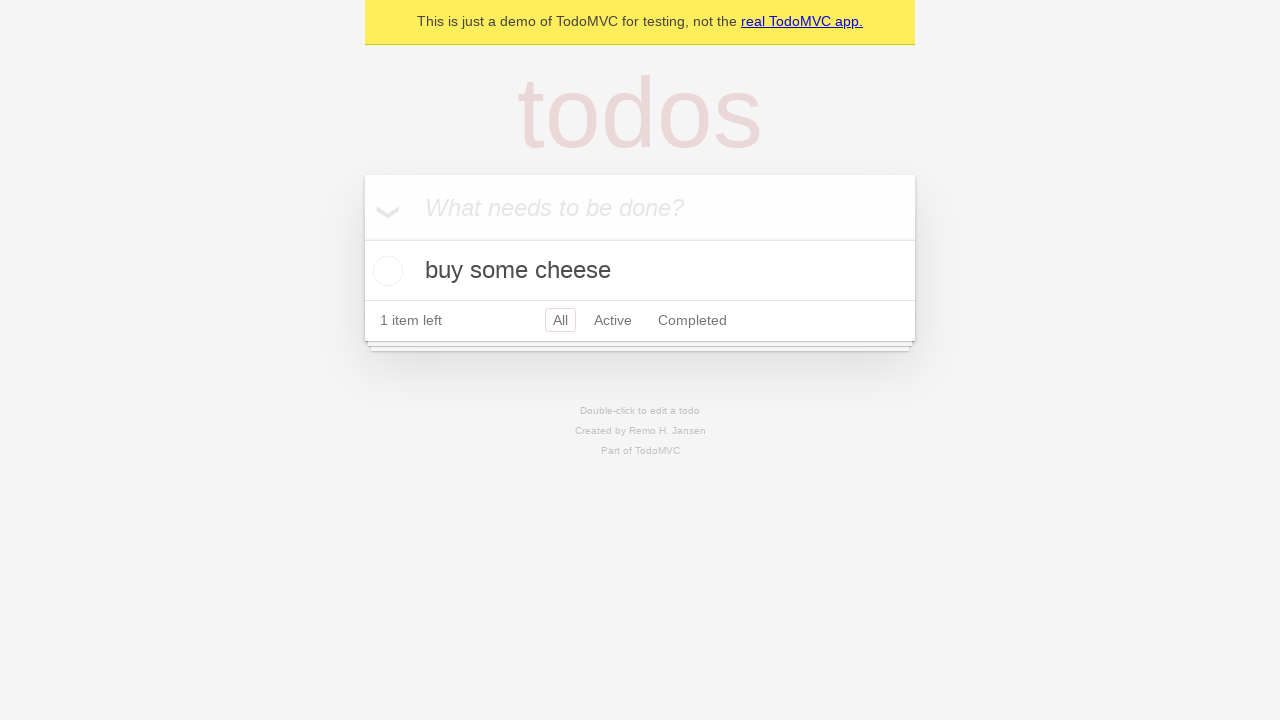

Filled todo input with 'feed the cat' on internal:attr=[placeholder="What needs to be done?"i]
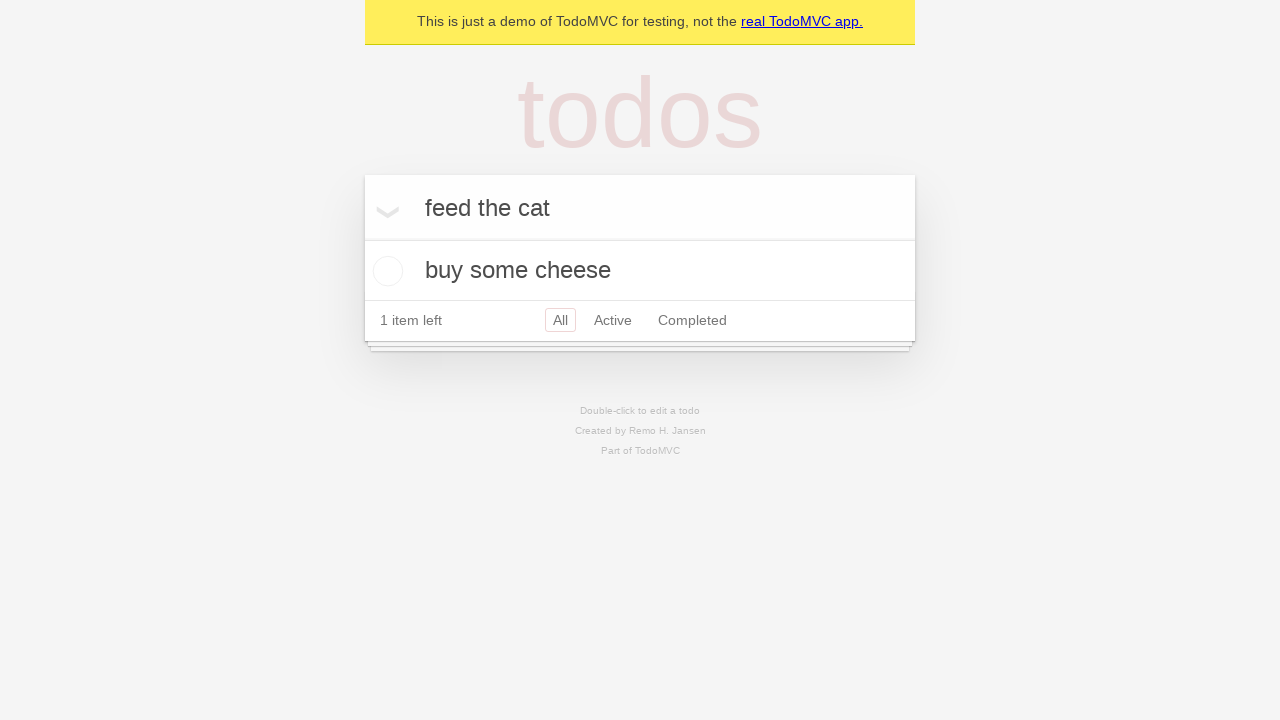

Pressed Enter to create second todo on internal:attr=[placeholder="What needs to be done?"i]
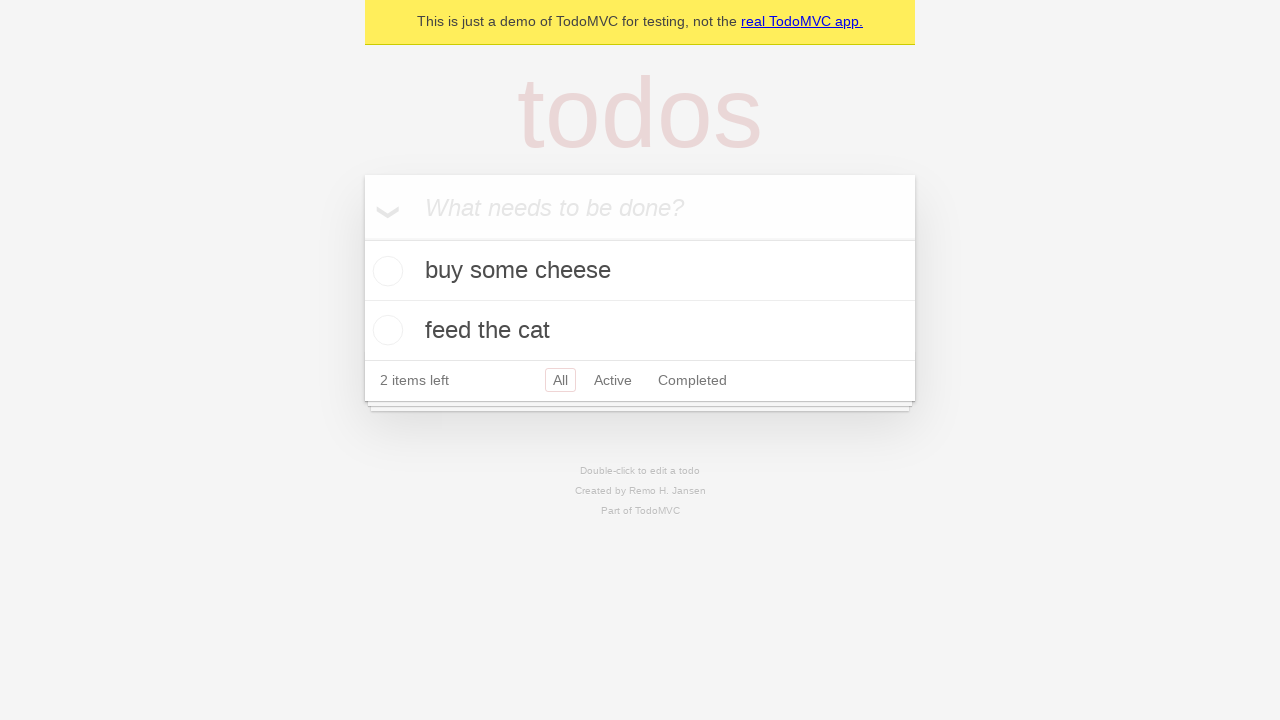

Filled todo input with 'book a doctors appointment' on internal:attr=[placeholder="What needs to be done?"i]
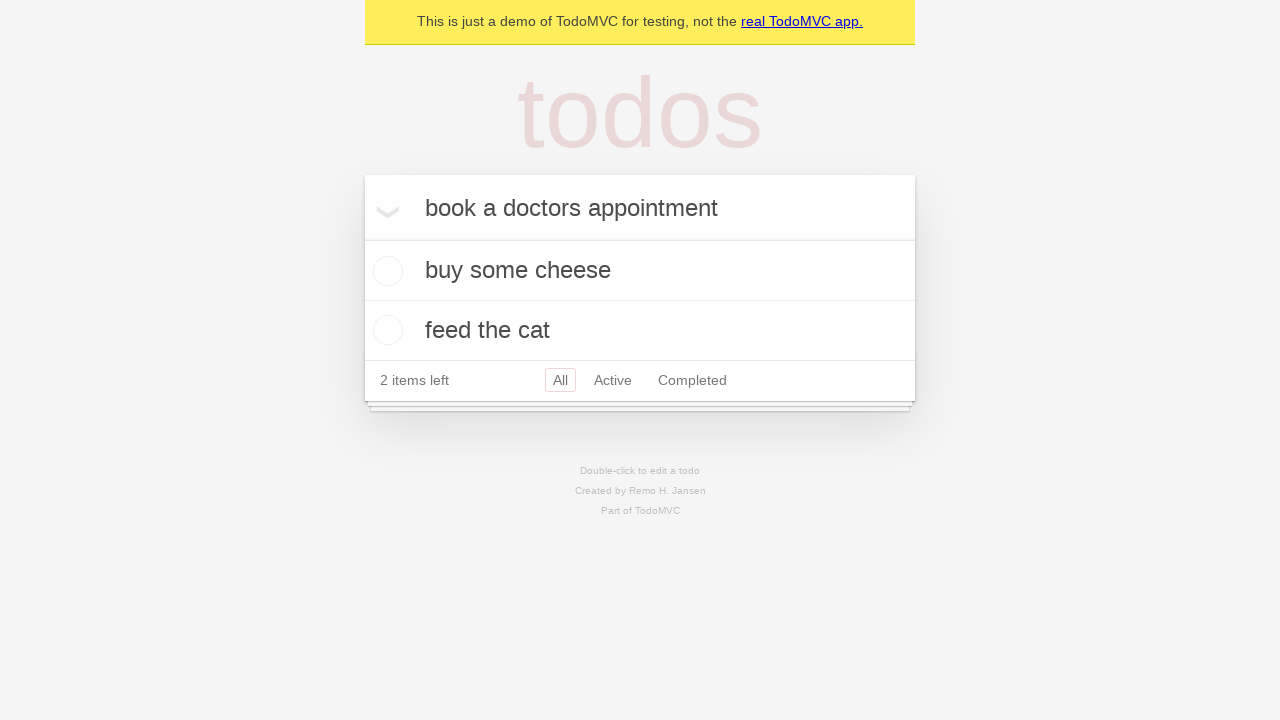

Pressed Enter to create third todo on internal:attr=[placeholder="What needs to be done?"i]
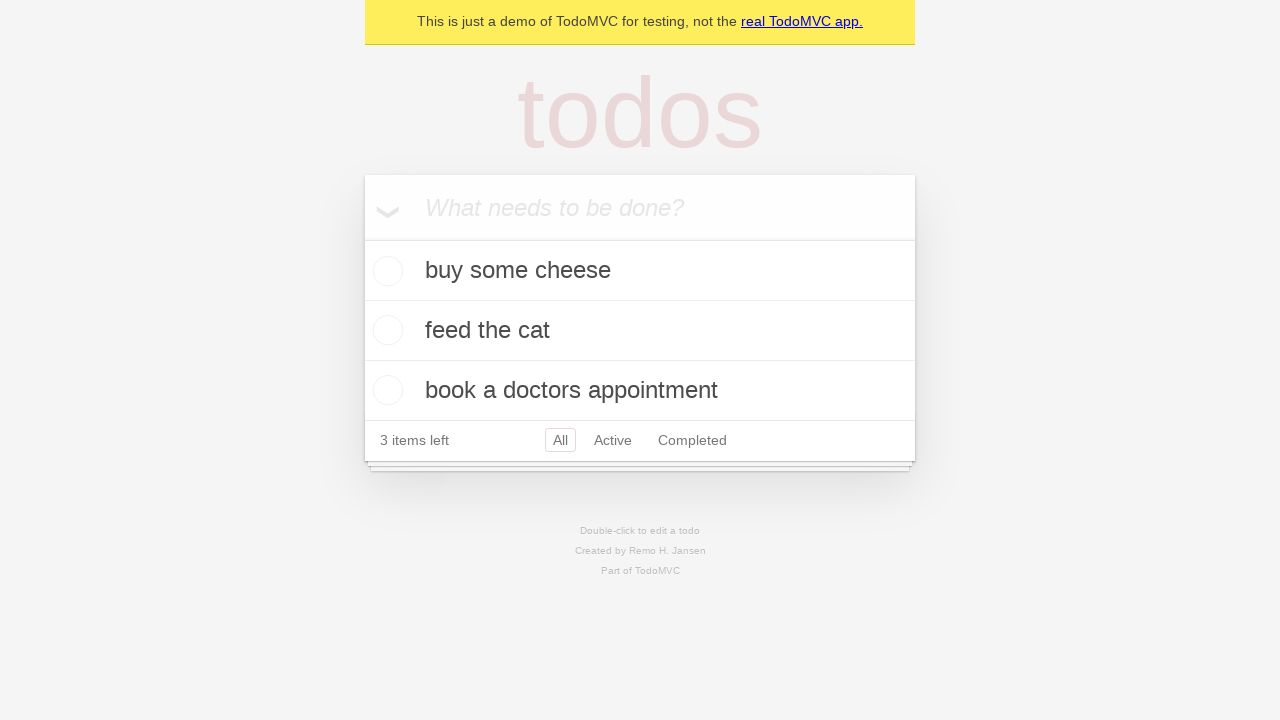

Waited for all 3 todos to be created
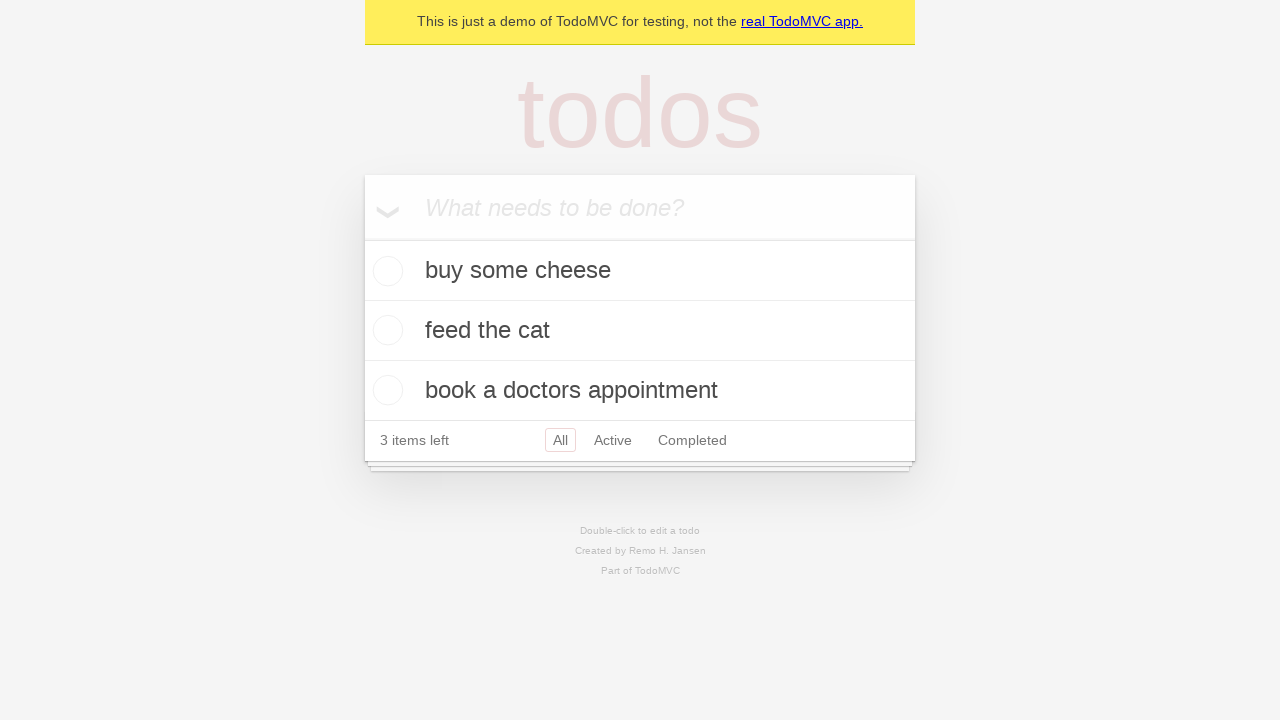

Located second todo item for editing
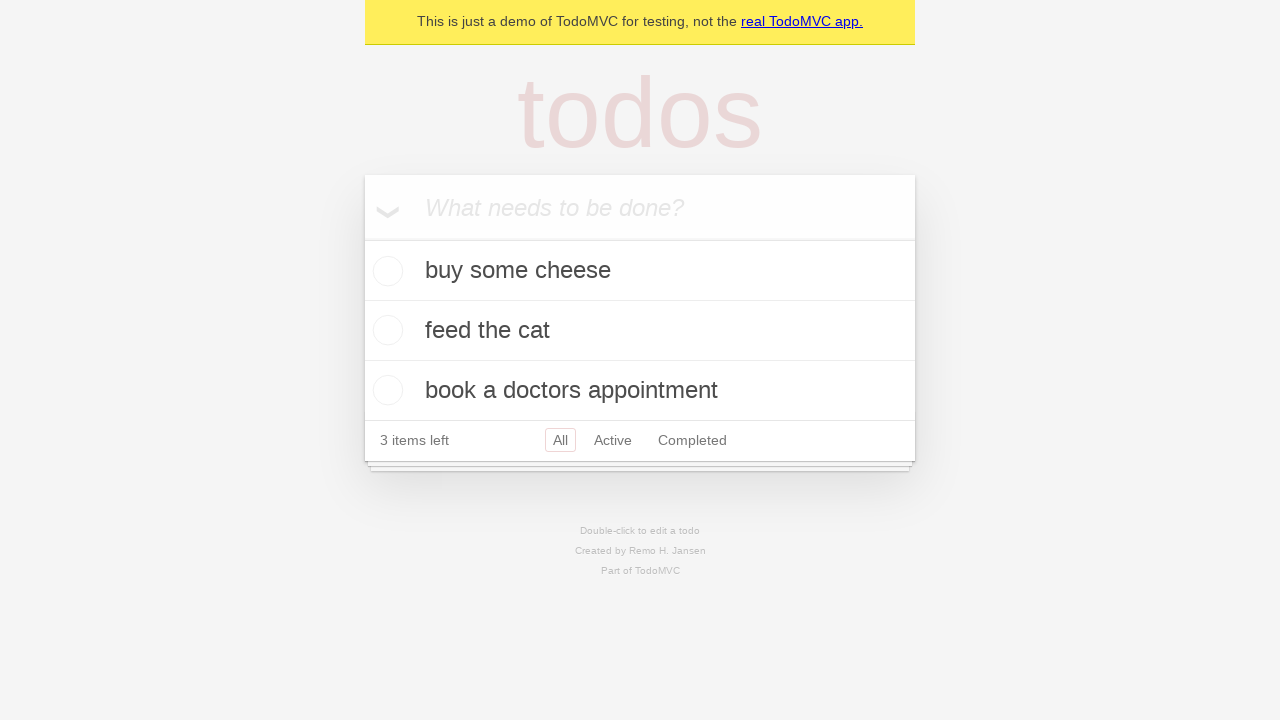

Double-clicked second todo item to enter edit mode at (640, 331) on internal:testid=[data-testid="todo-item"s] >> nth=1
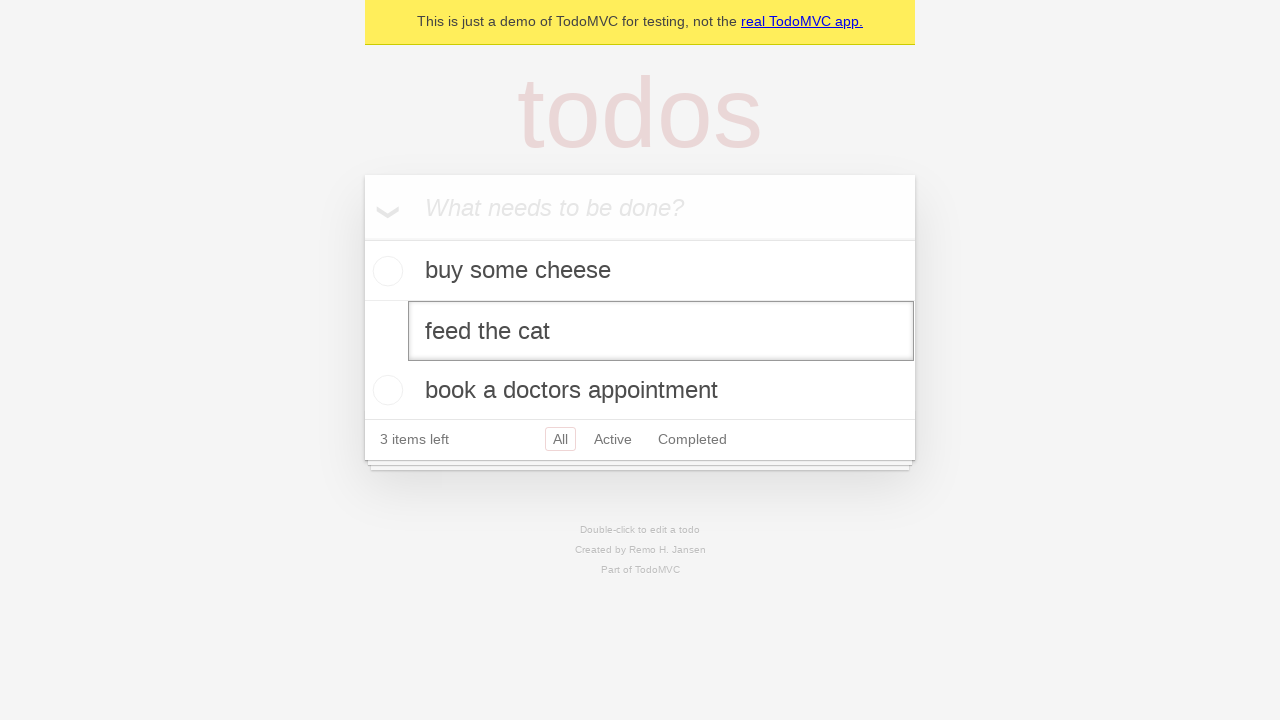

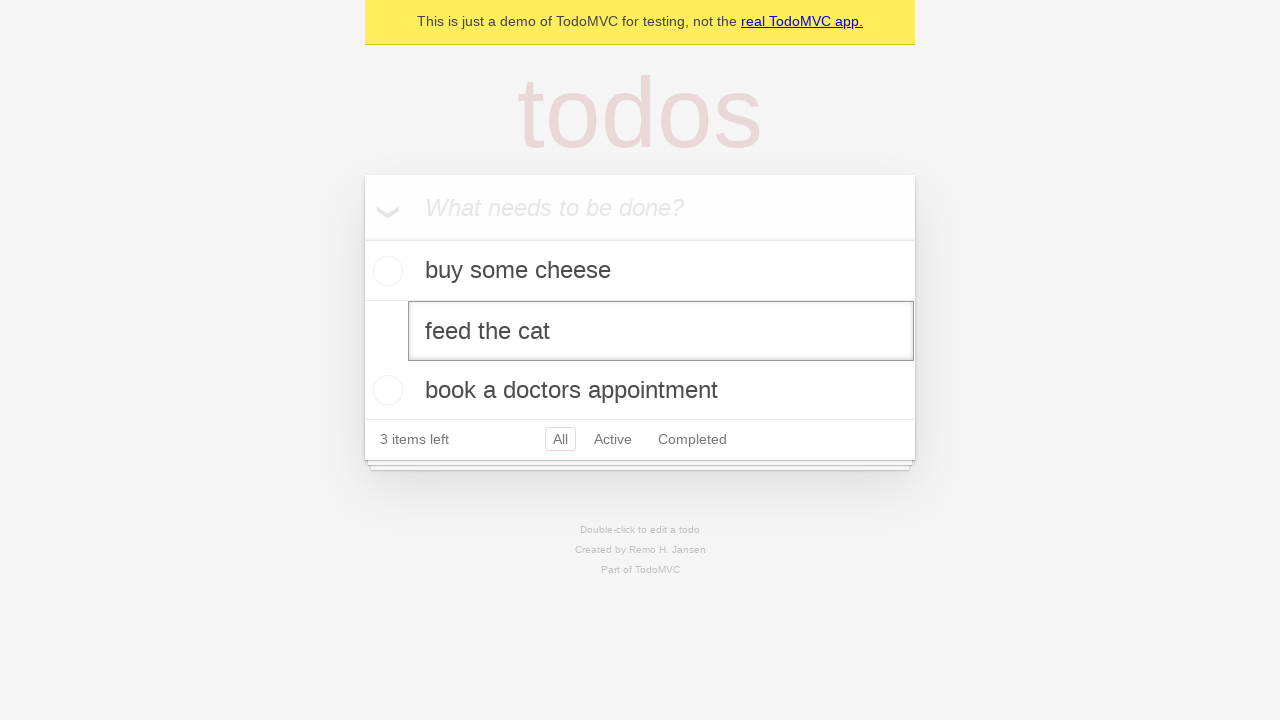